Tests multi-window/tab handling by navigating to W3Schools JavaScript popup tutorial, clicking multiple "Try it Yourself" links that open new tabs, and switching between browser windows.

Starting URL: https://www.w3schools.com/js/js_popup.asp

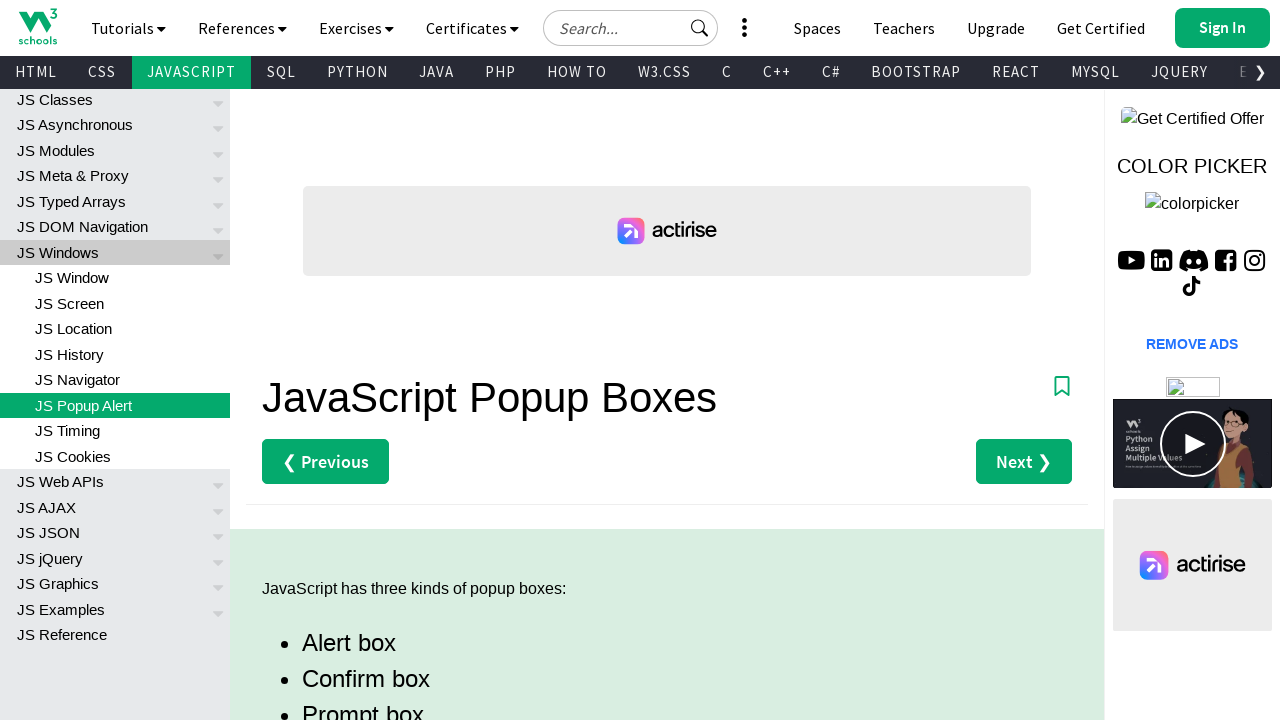

Clicked 'Try it Yourself' link for JavaScript alert example, opened new tab at (334, 360) on a[href='tryit.asp?filename=tryjs_alert']
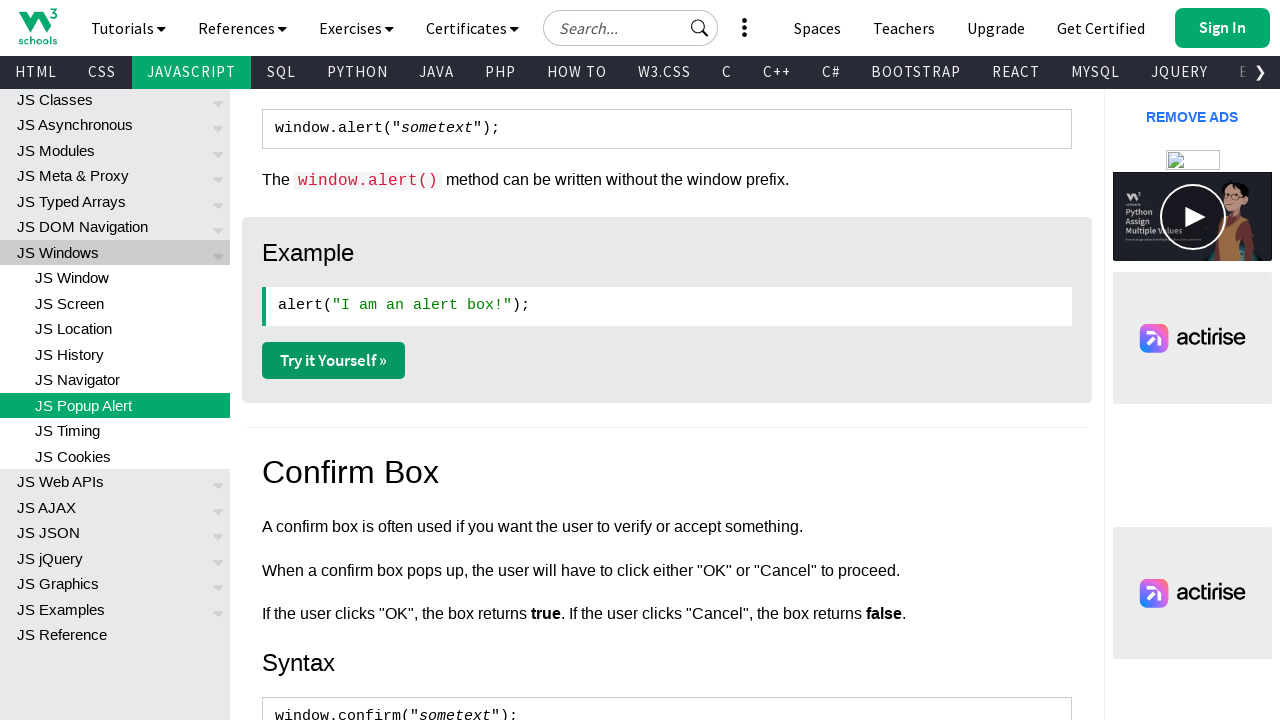

Clicked 'Try it Yourself' link for JavaScript confirm example, opened new tab at (334, 361) on a[href='tryit.asp?filename=tryjs_confirm']
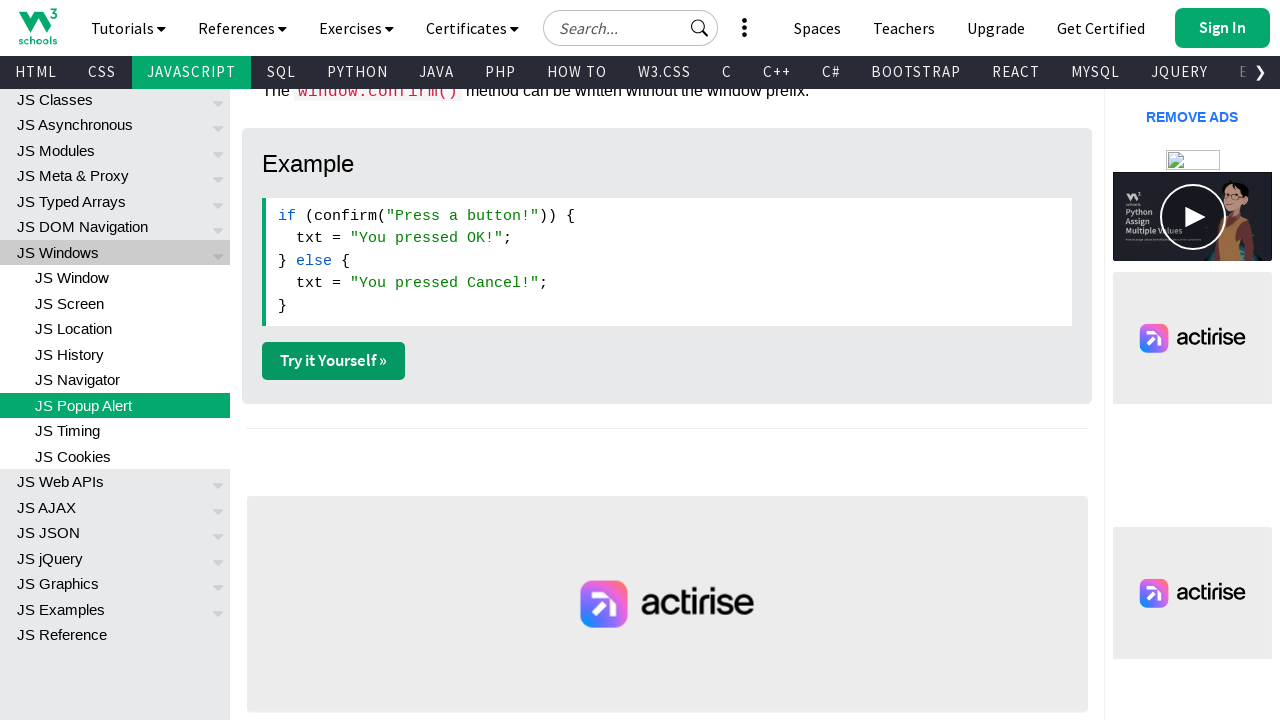

Clicked 'Try it Yourself' link for JavaScript prompt example, opened new tab at (334, 361) on a[href='tryit.asp?filename=tryjs_prompt']
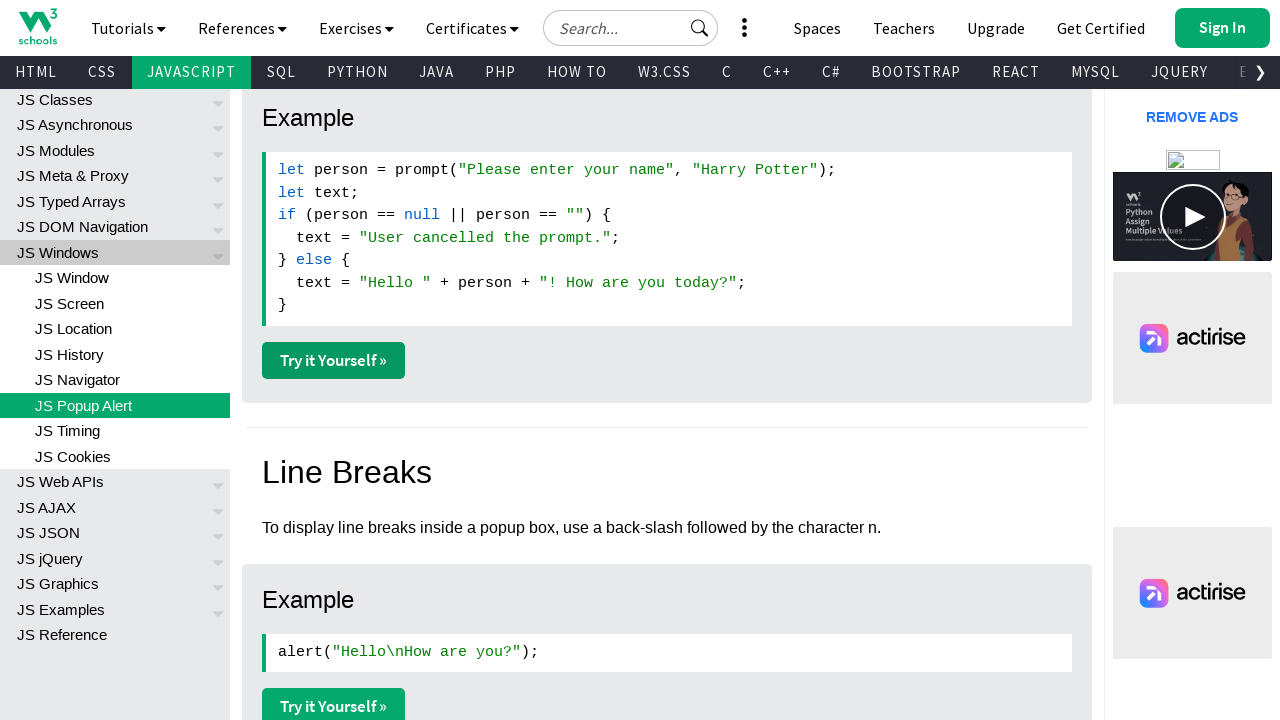

Clicked 'Try it Yourself' link for JavaScript alert with line breaks example, opened new tab at (334, 702) on a[href='tryit.asp?filename=tryjs_alert2']
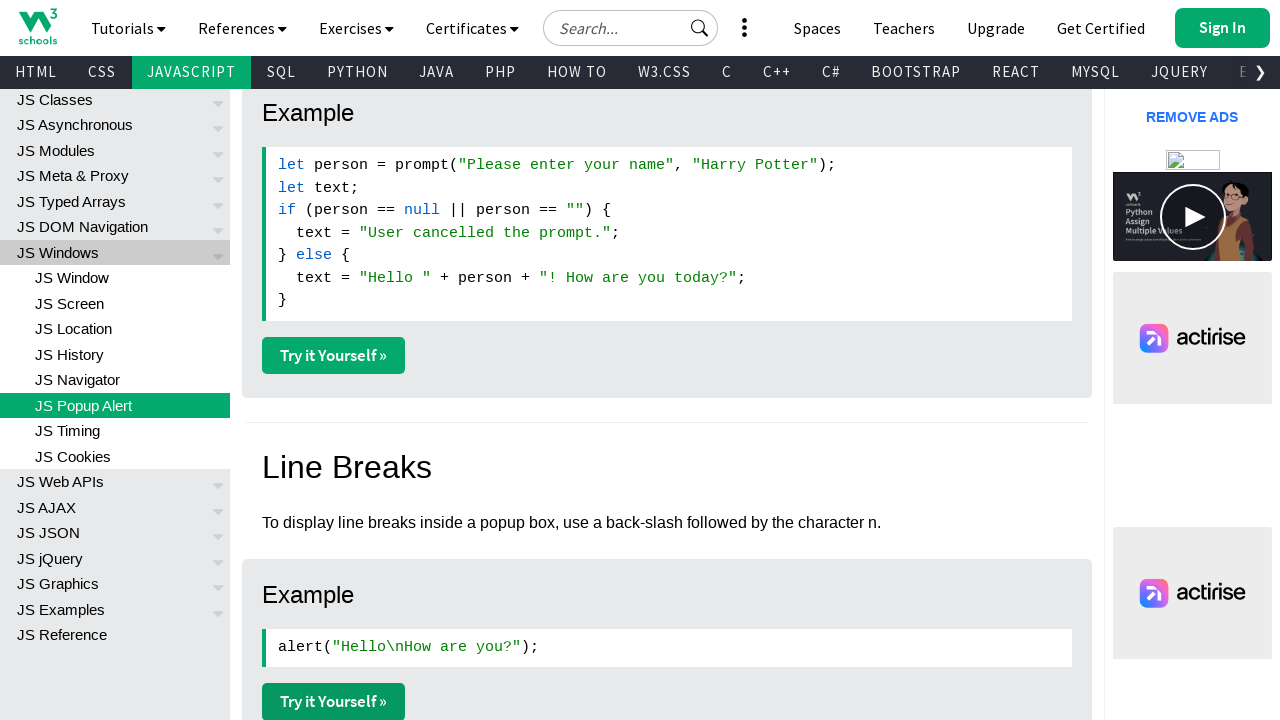

Switched to first tab (tryjs_alert)
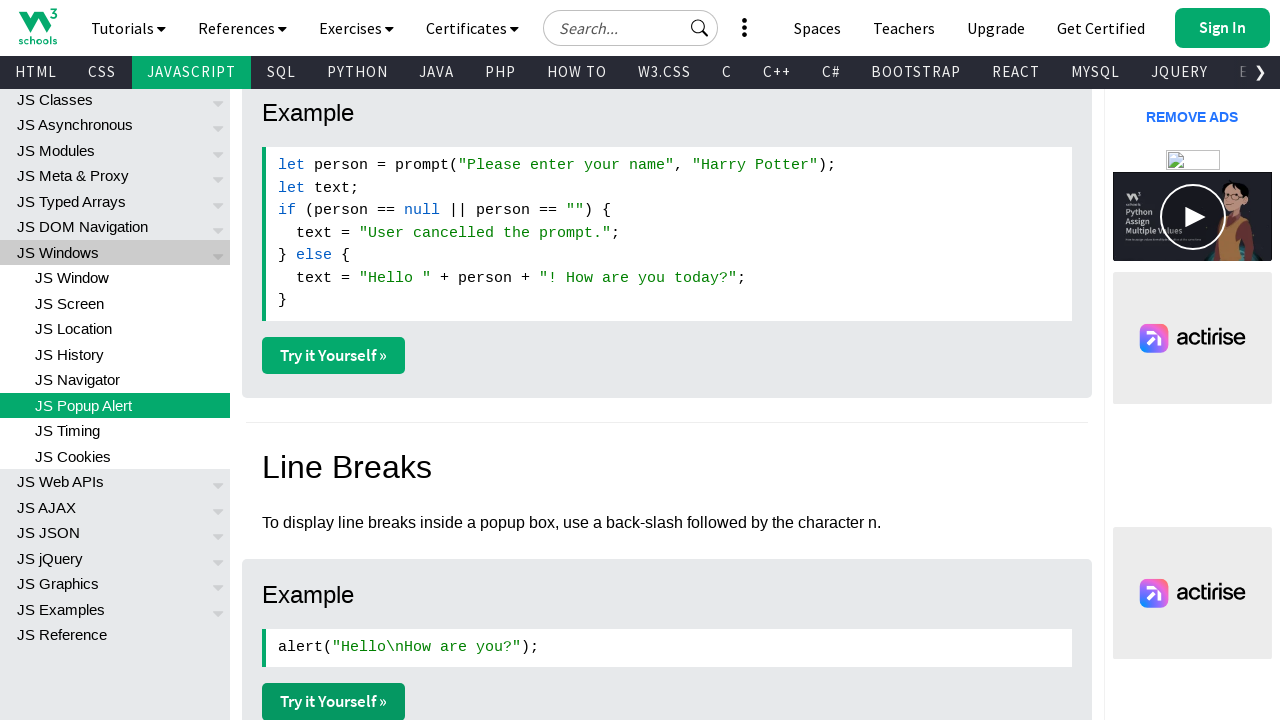

Waited for first tab page content to load (domcontentloaded)
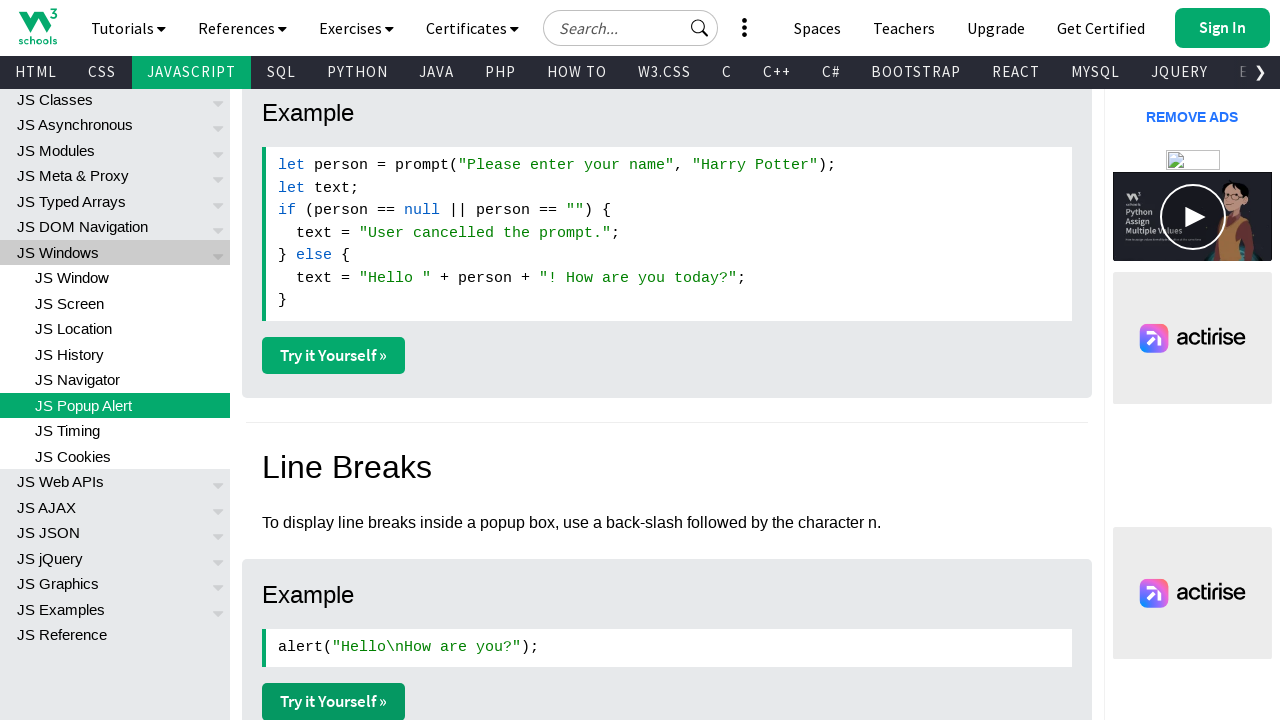

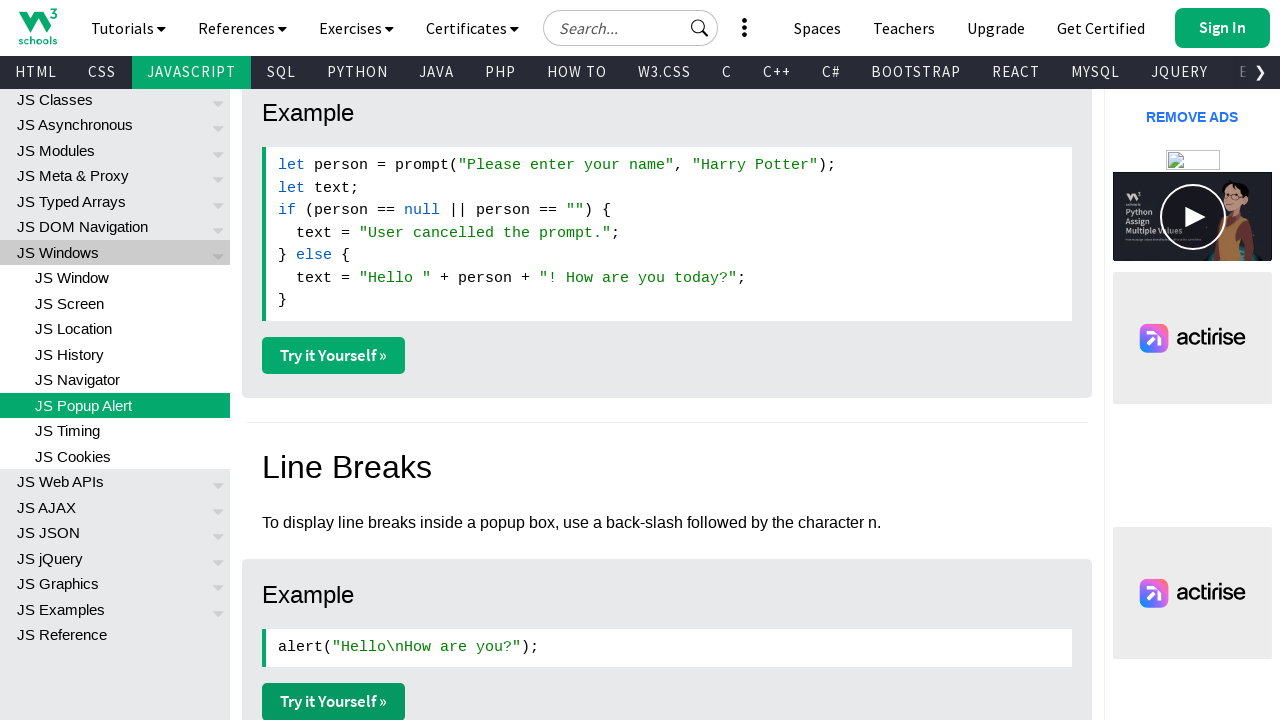